Accesses and reads data from a web table including headers and rows

Starting URL: https://www.rahulshettyacademy.com/AutomationPractice/

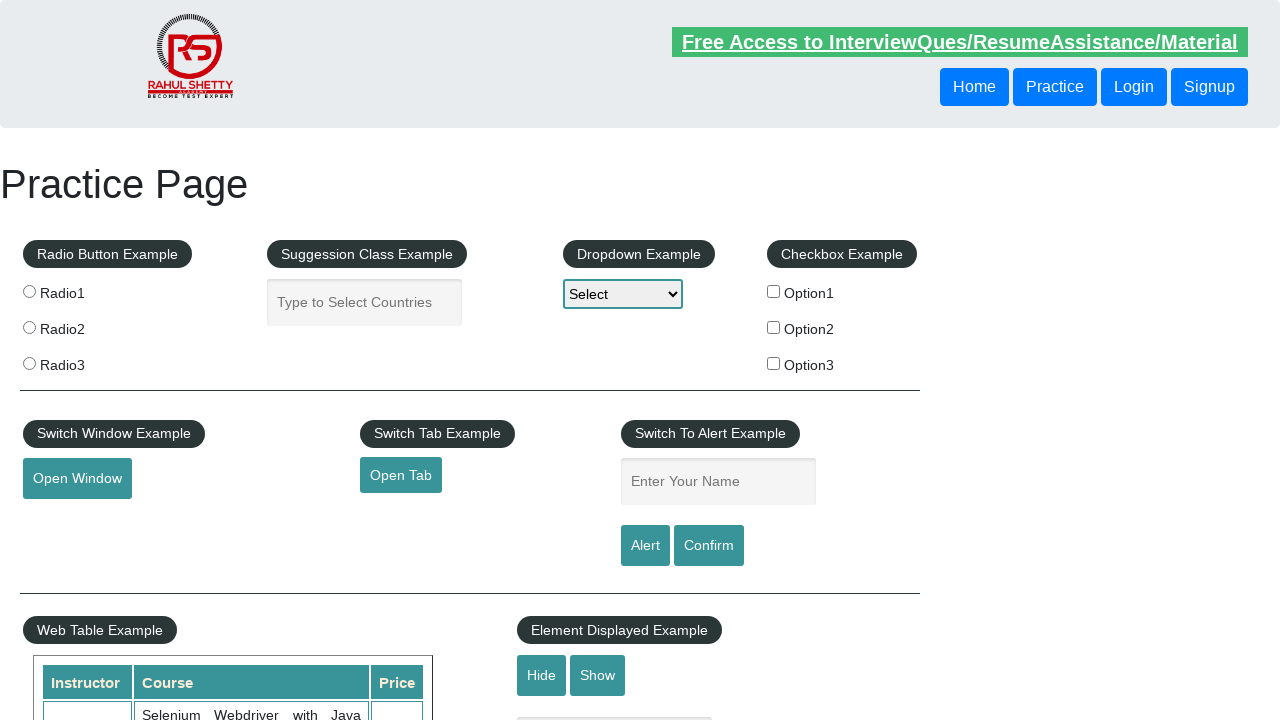

Navigated to AutomationPractice page
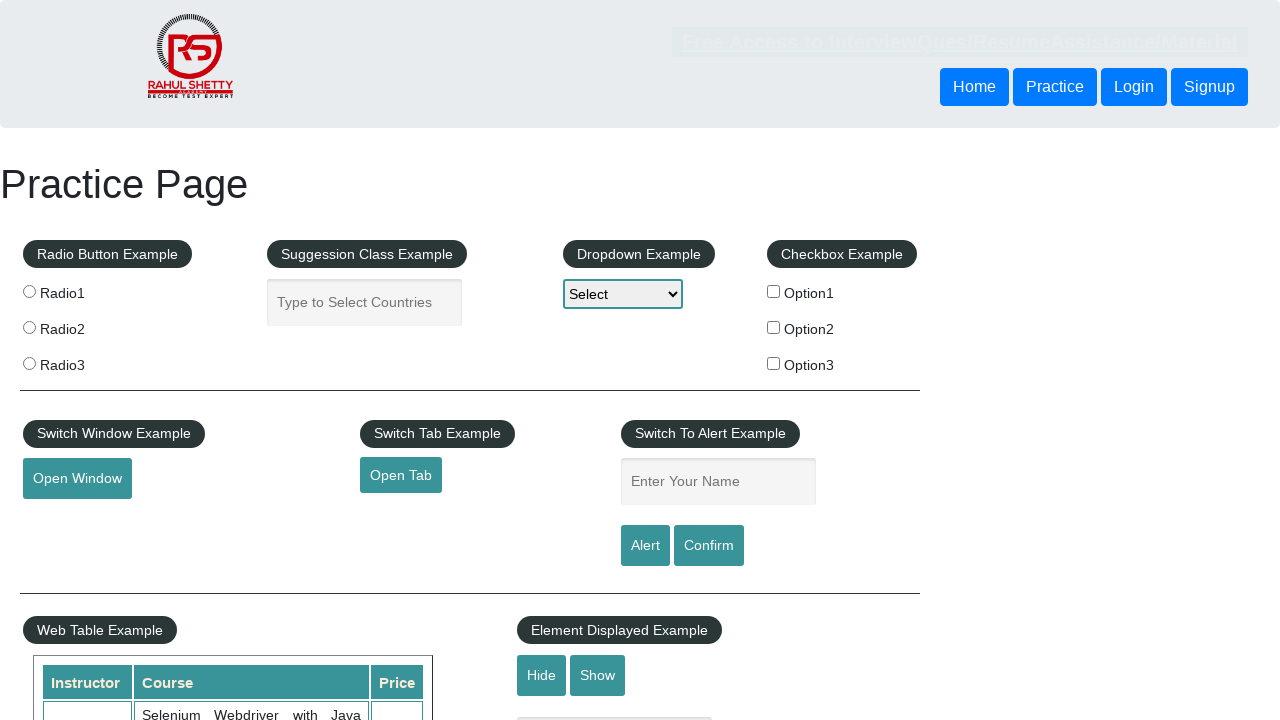

Retrieved first table header
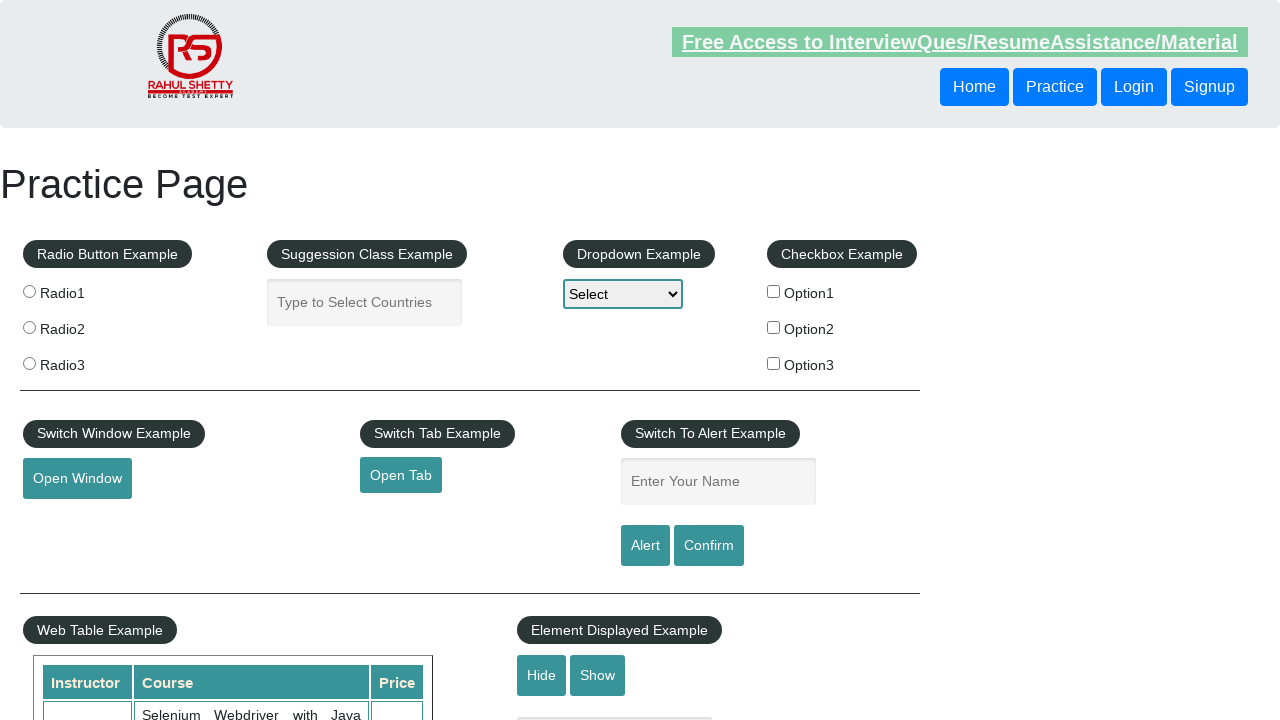

Retrieved second table header
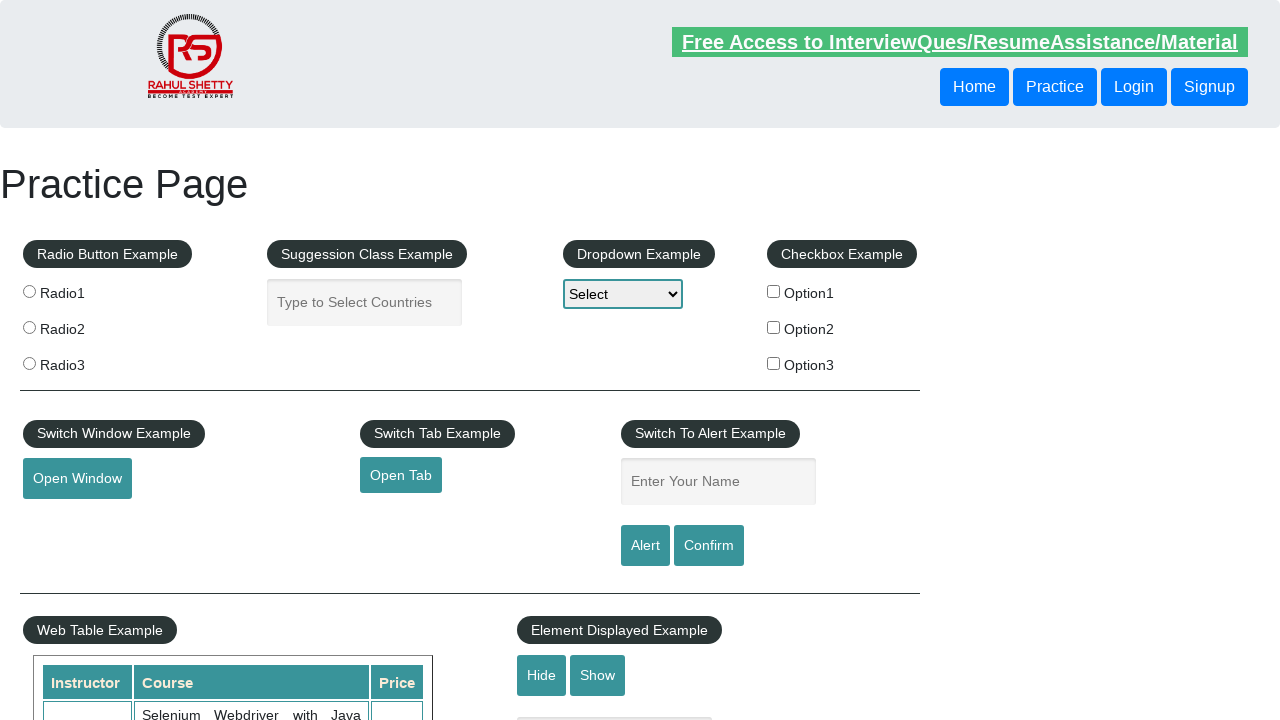

Retrieved third table header
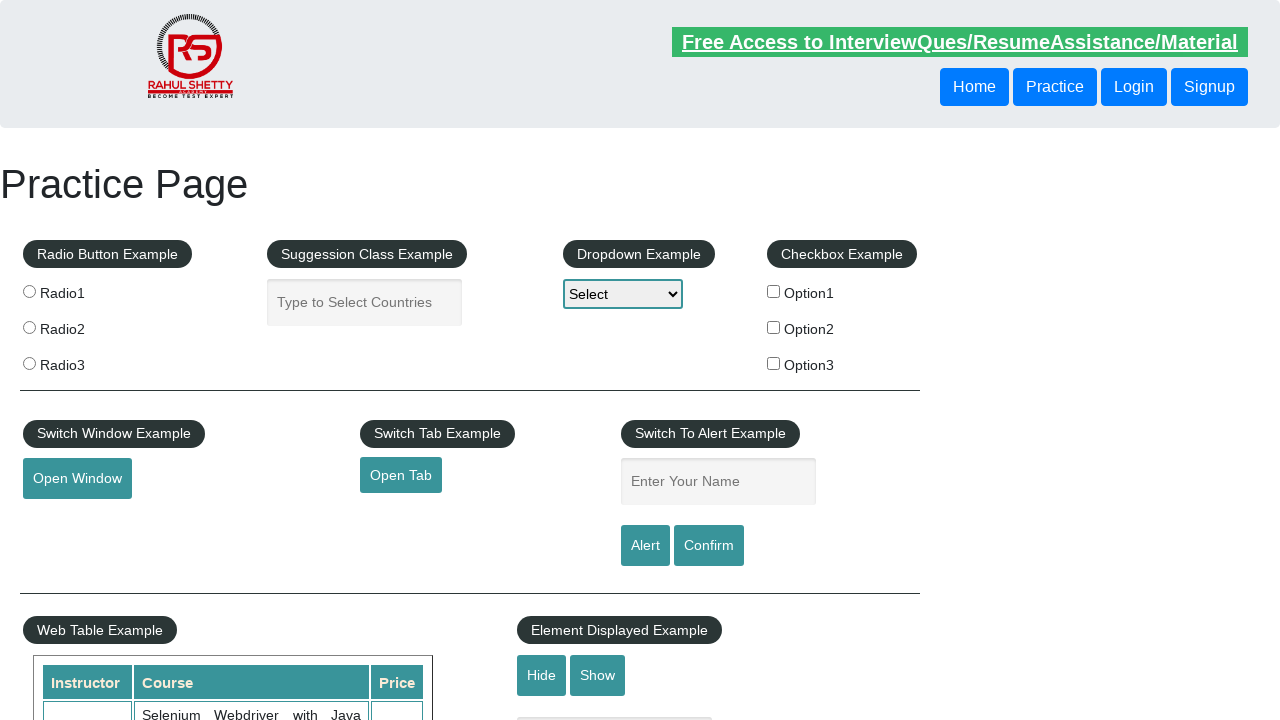

Retrieved all table rows data
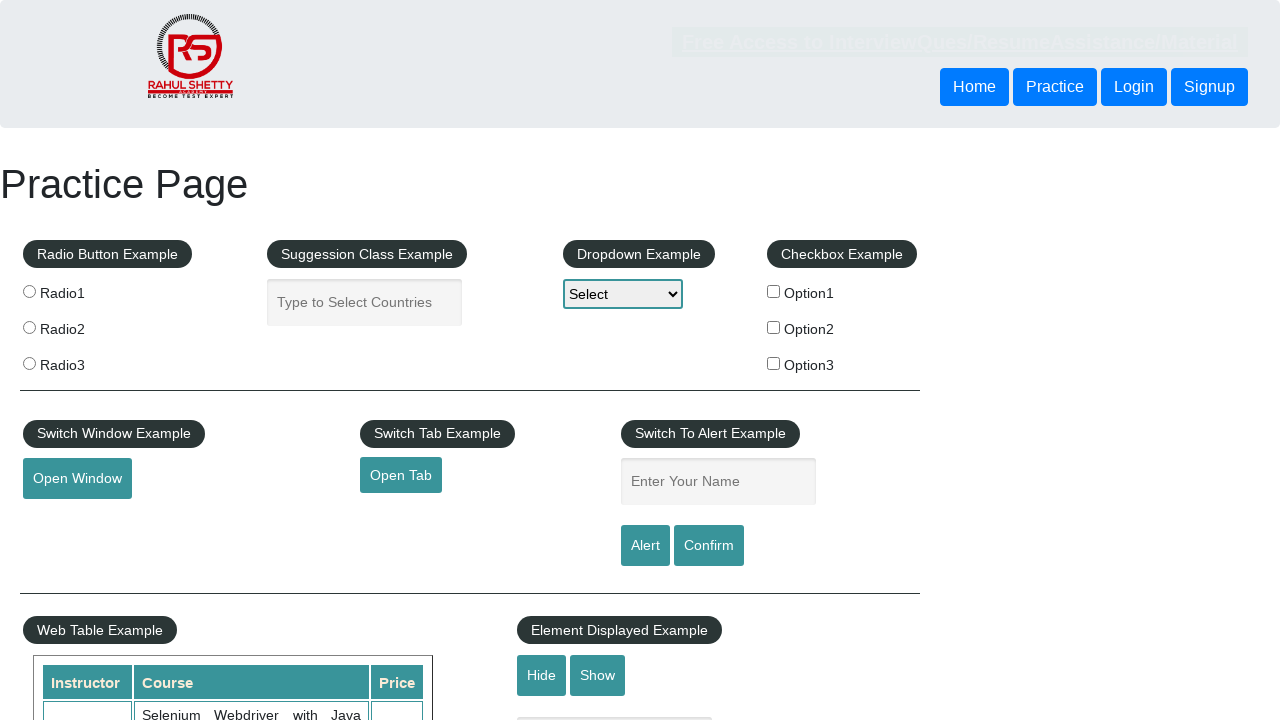

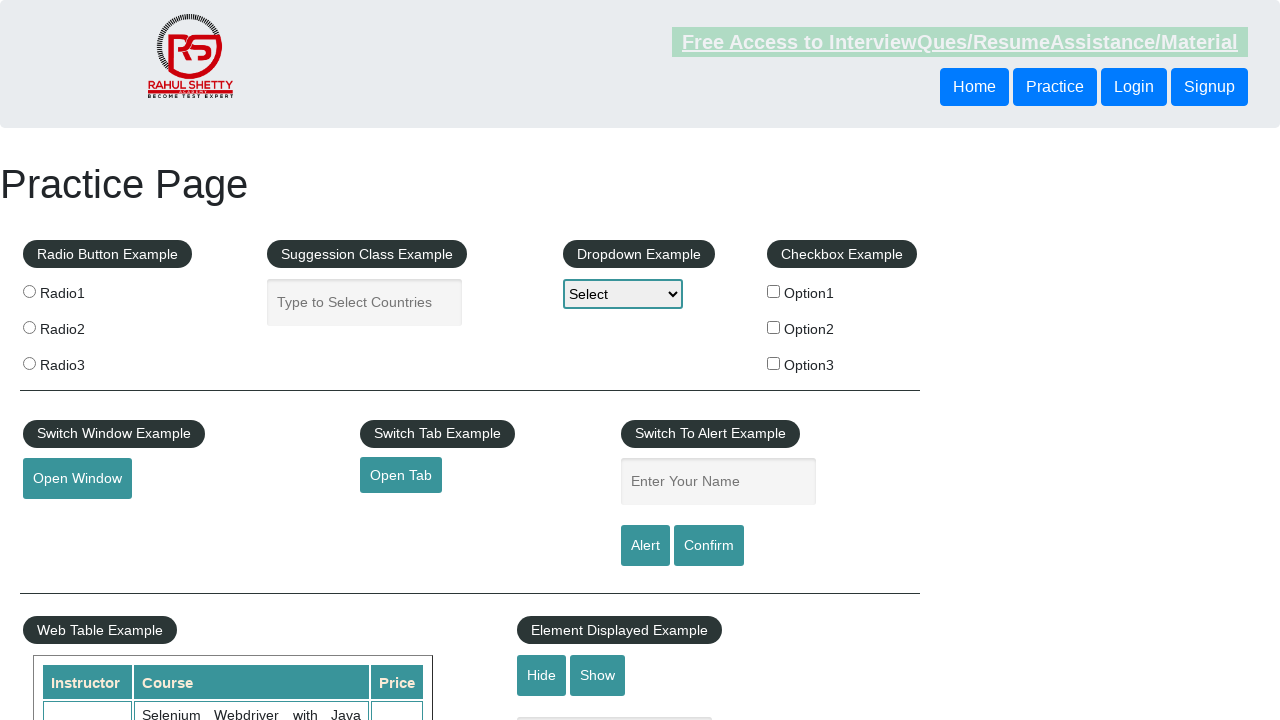